Tests handling of a timed alert popup by clicking a button that triggers an alert after a delay, then accepting the alert

Starting URL: https://demoqa.com/alerts

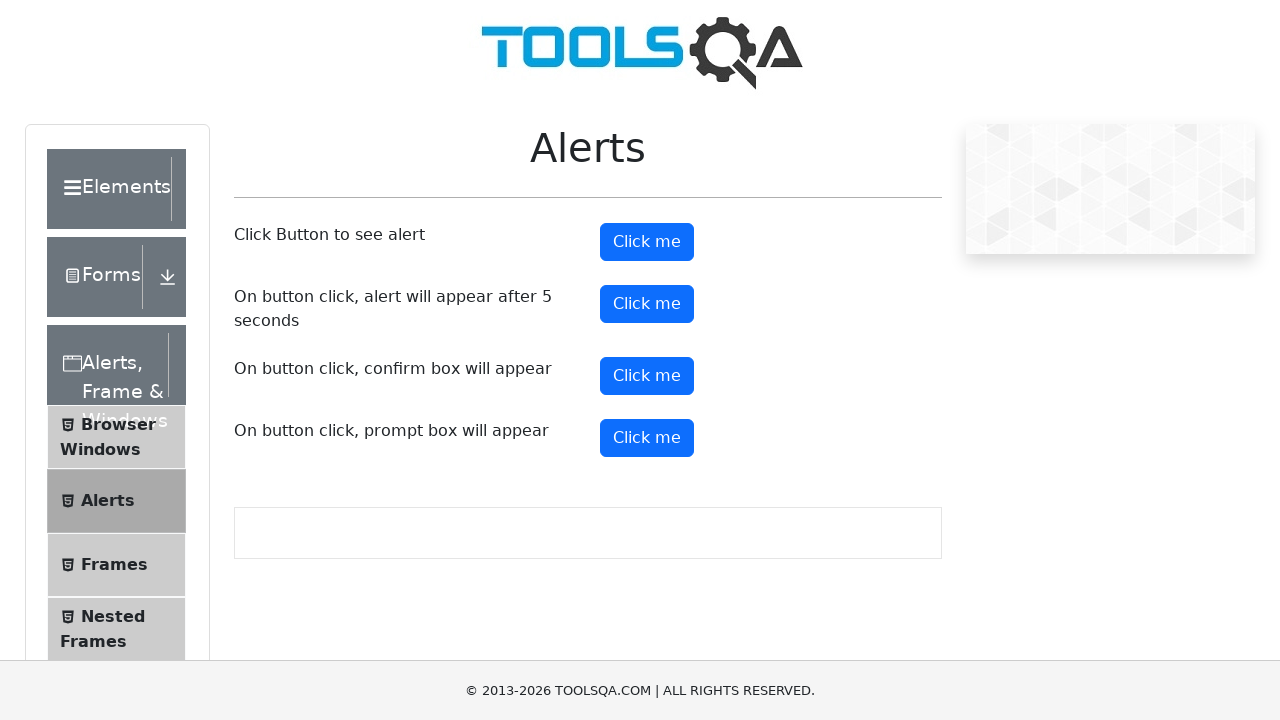

Clicked the timer alert button to trigger a delayed alert at (647, 304) on #timerAlertButton
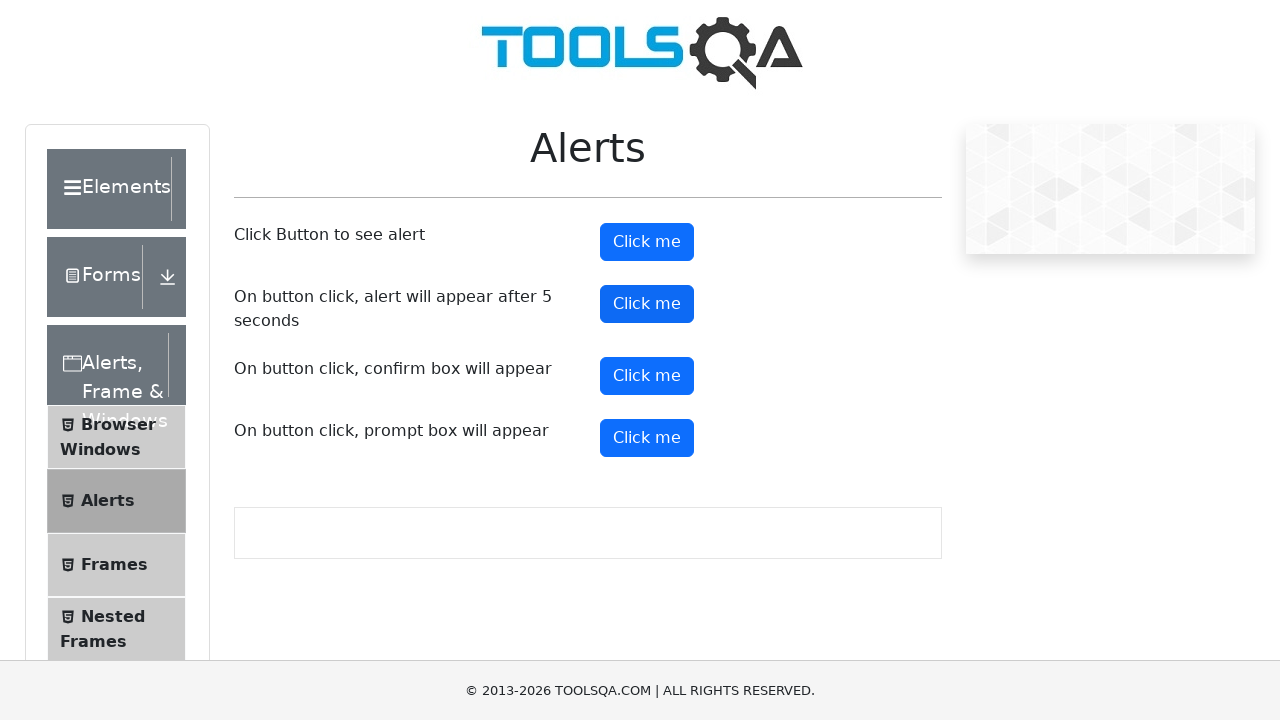

Set up dialog handler to accept alerts
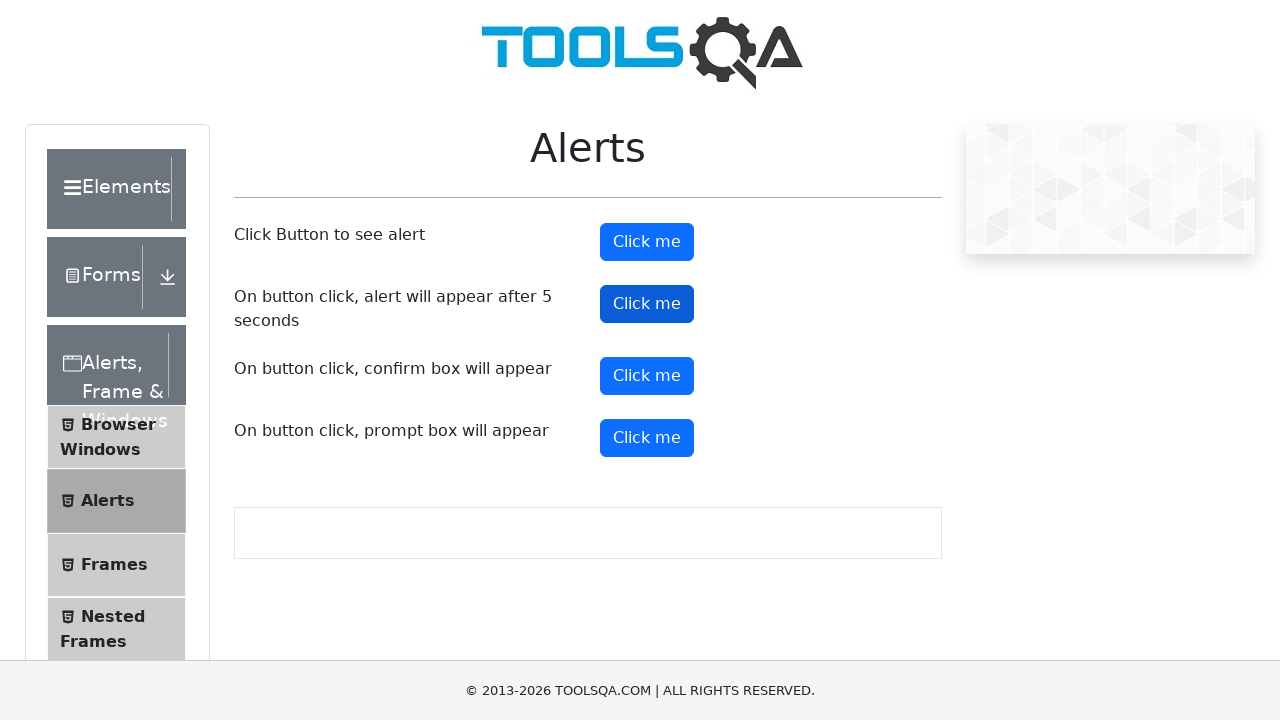

Waited 6 seconds for the timed alert to appear and be accepted
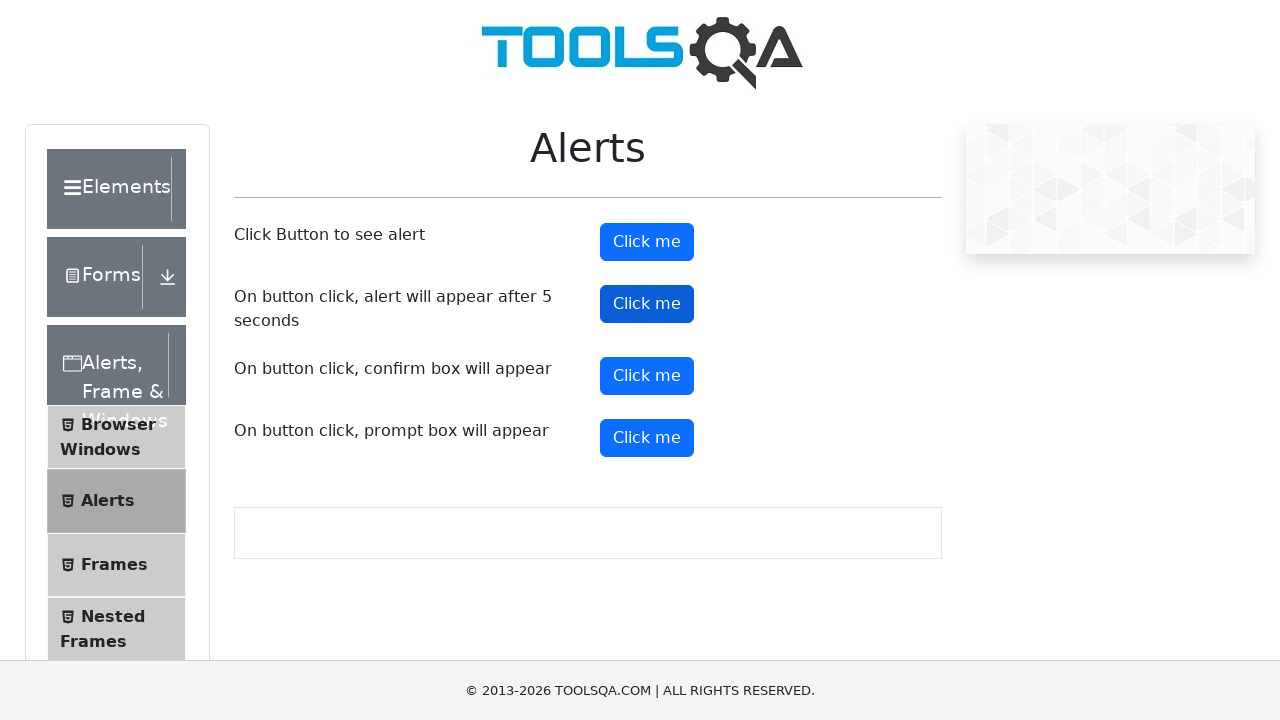

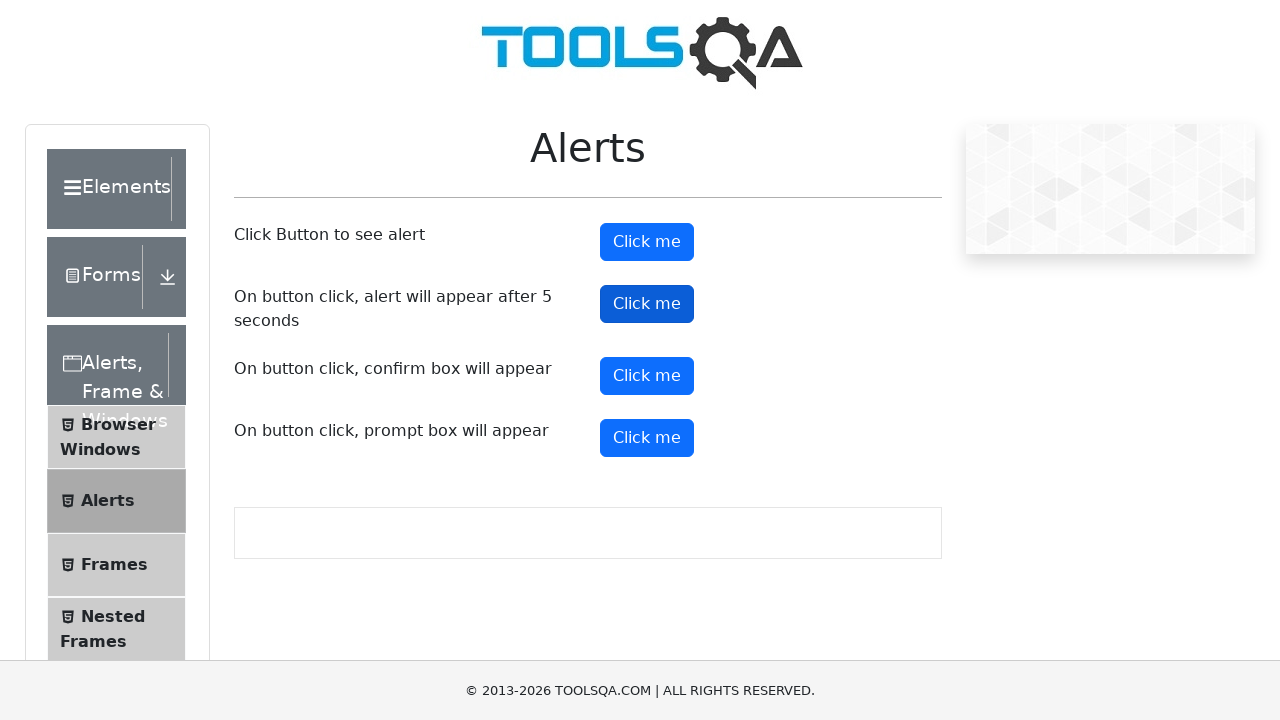